Tests various wheel scrolling actions on an e-commerce page including scrolling to elements, scrolling by pixel amounts, and scrolling from different origins (element and viewport).

Starting URL: https://ecommerce-playground.lambdatest.io

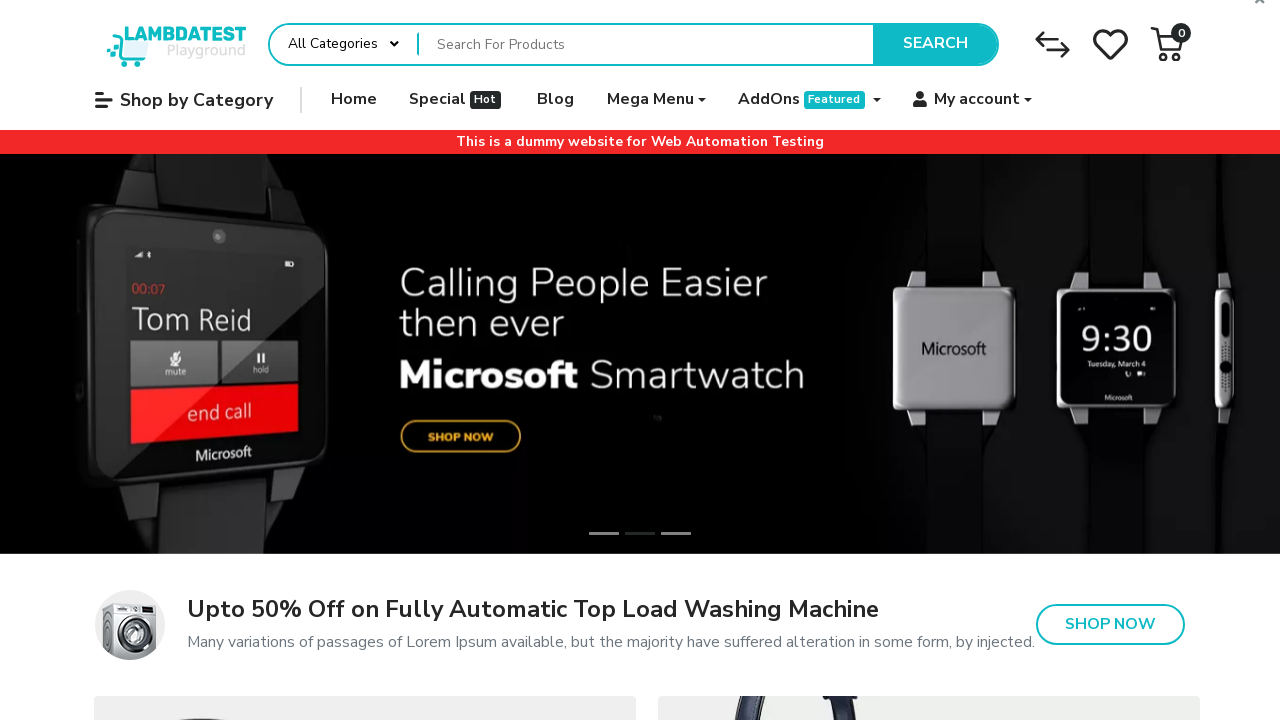

Scrolled 'Home' element into view
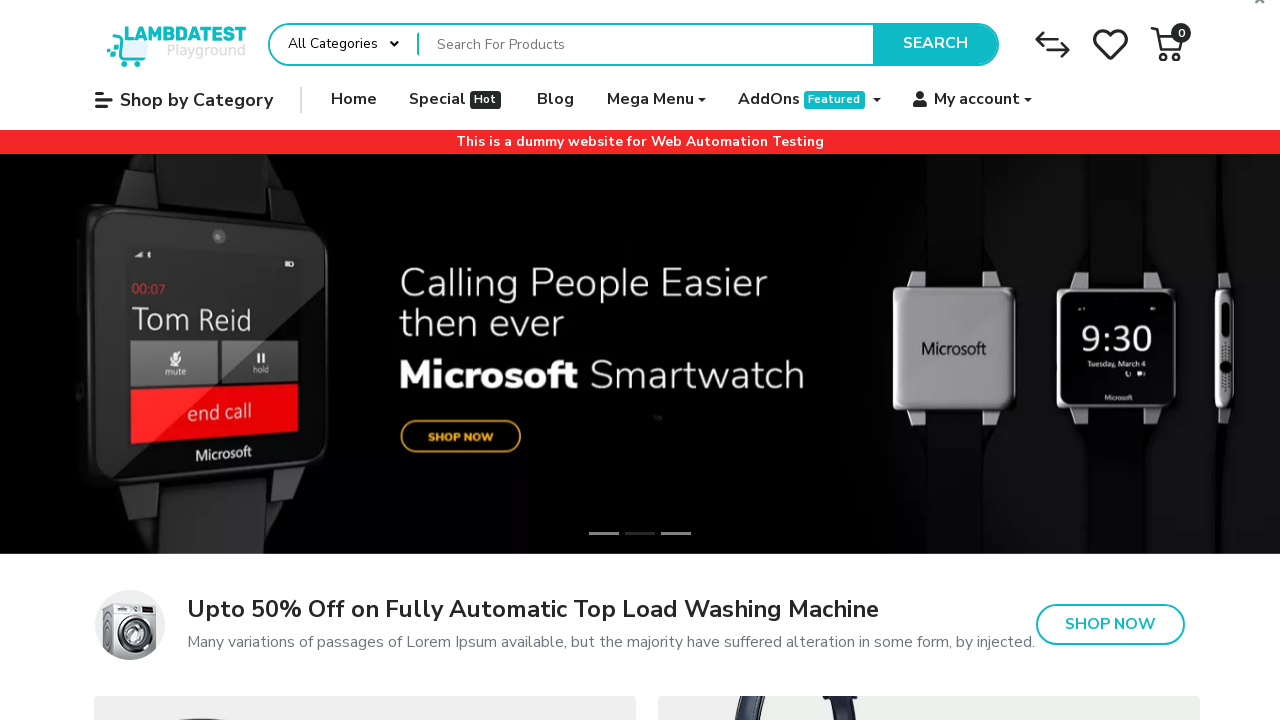

Scrolled down by 500 pixels using mouse wheel
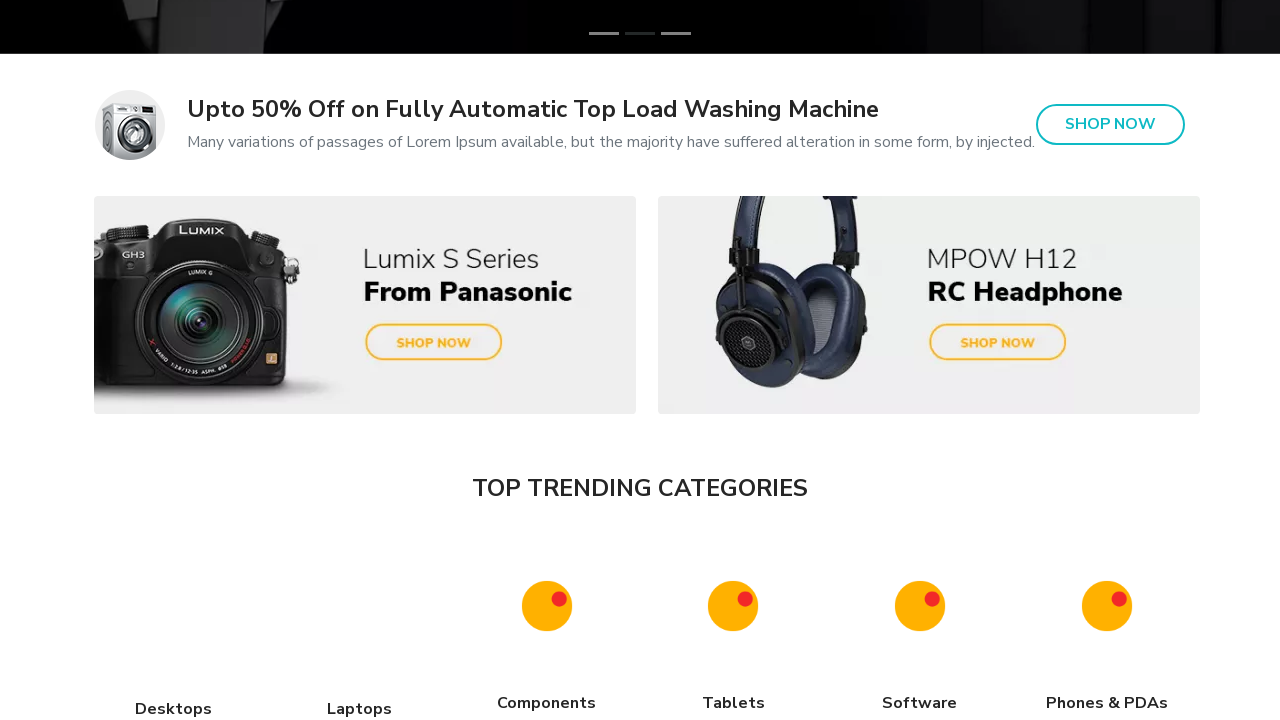

Scrolled up by 500 pixels using mouse wheel
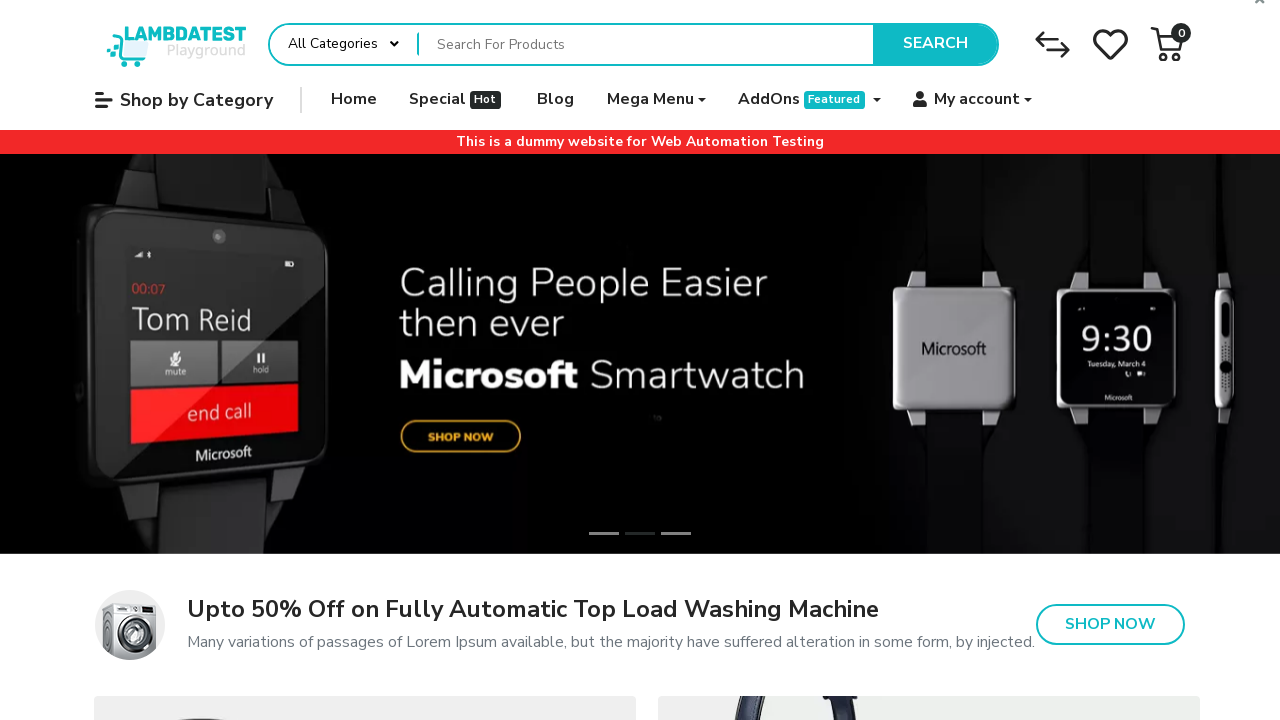

Scrolled 'From The Blog' element into view
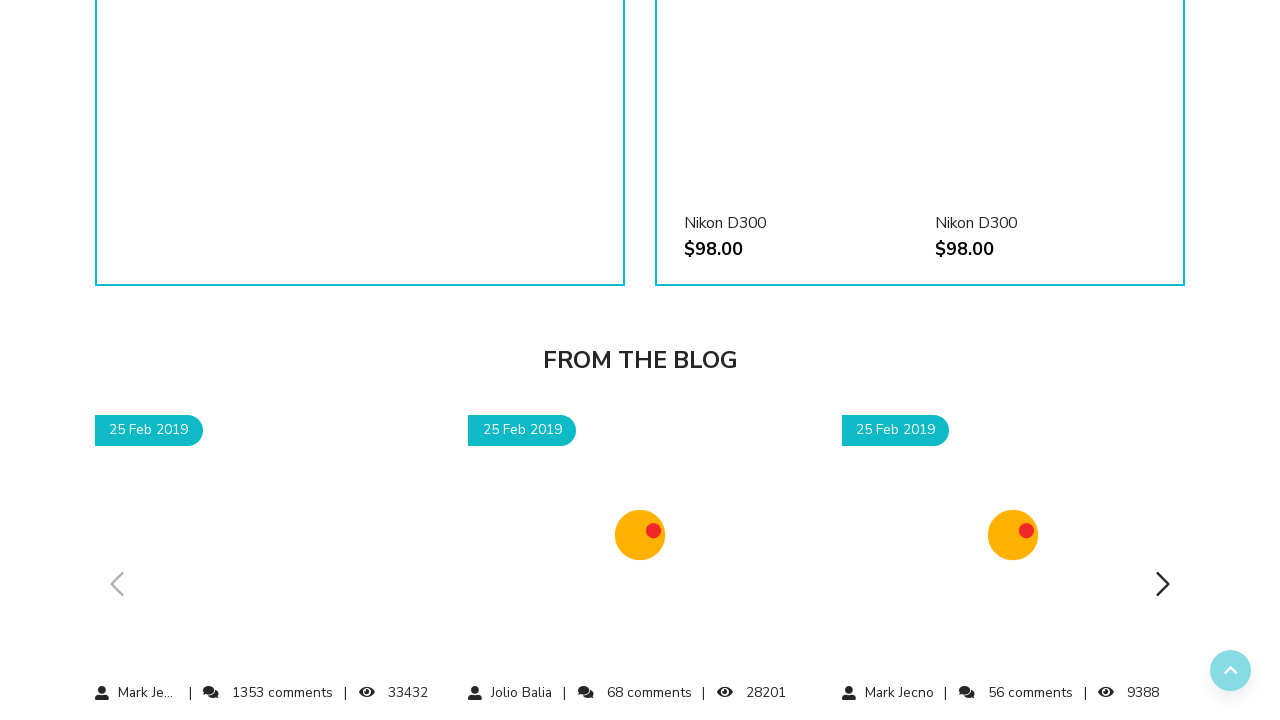

Scrolled down 500 pixels from current position
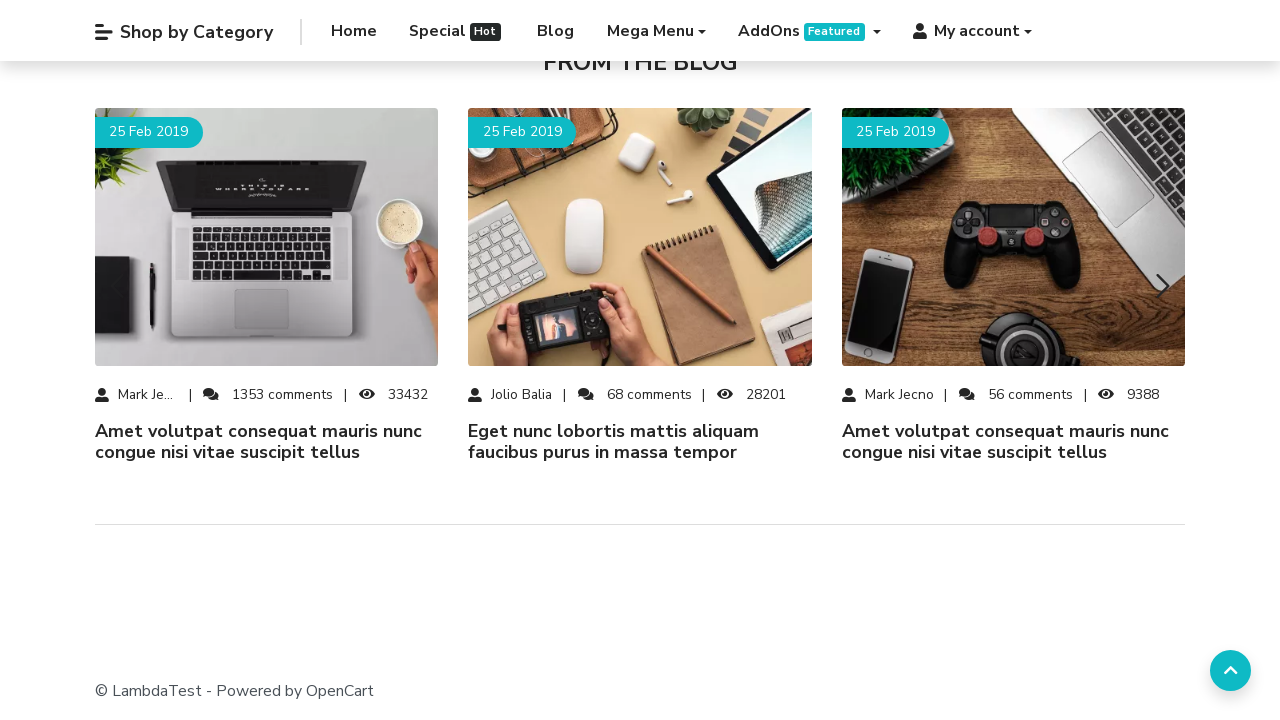

Moved mouse to viewport position (35, 35) at (35, 35)
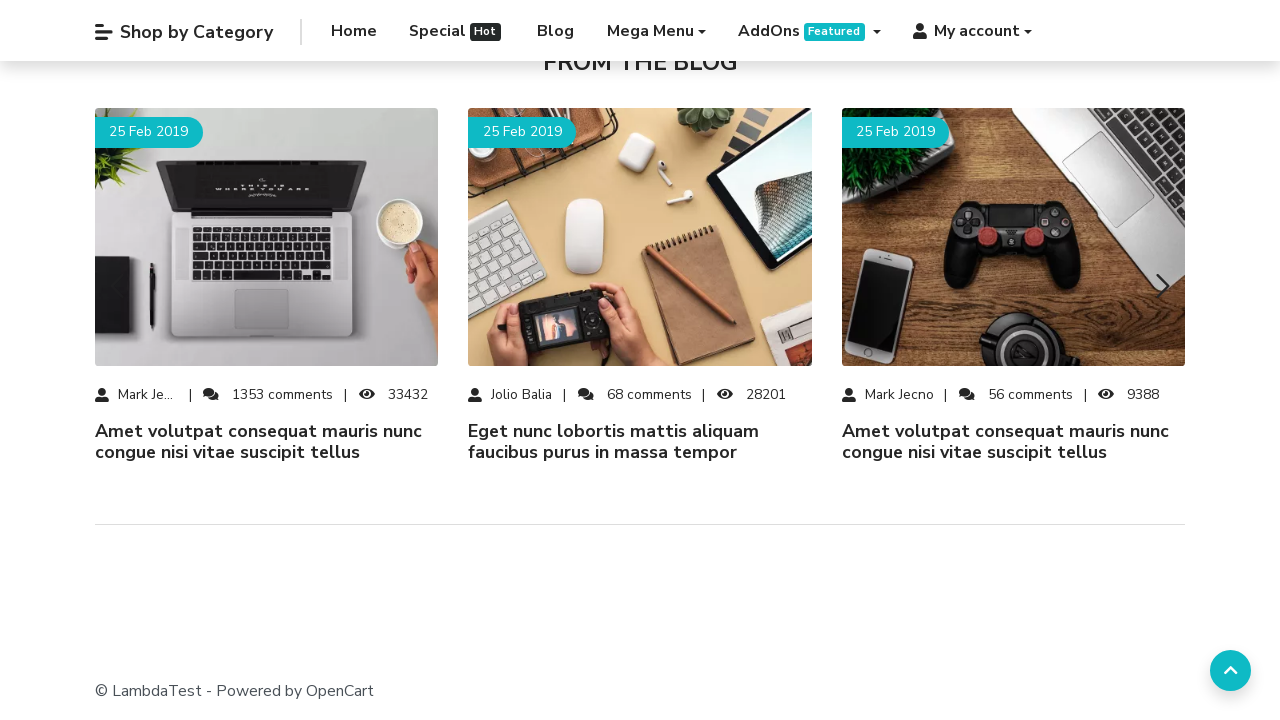

Scrolled down 500 pixels from viewport offset position (35, 35)
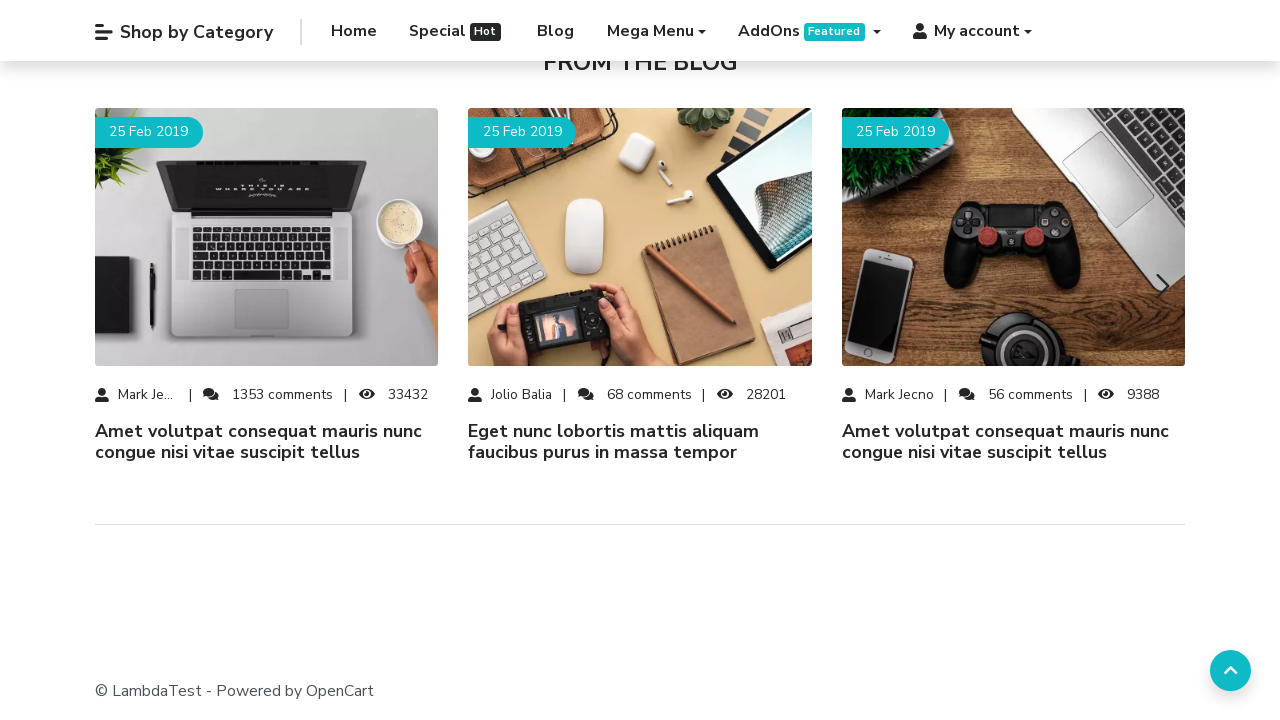

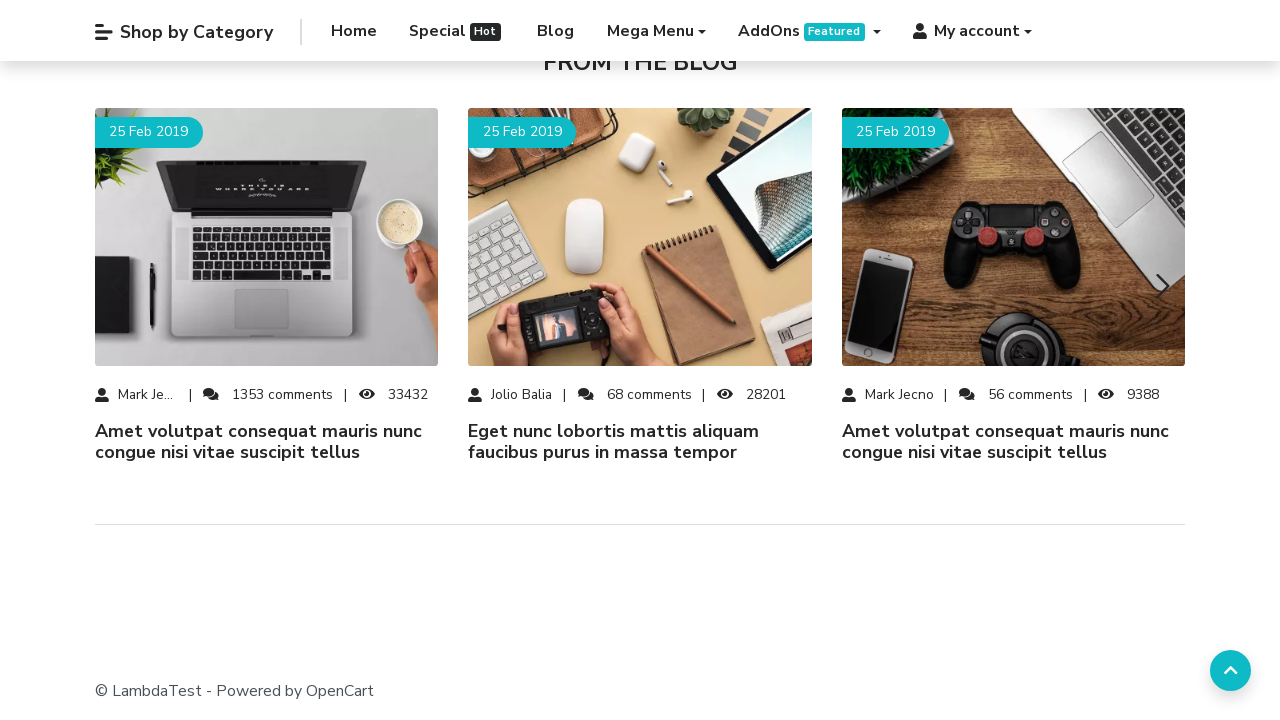